Tests dragging an element within its parent container on the Container Restricted tab

Starting URL: https://demoqa.com/dragabble

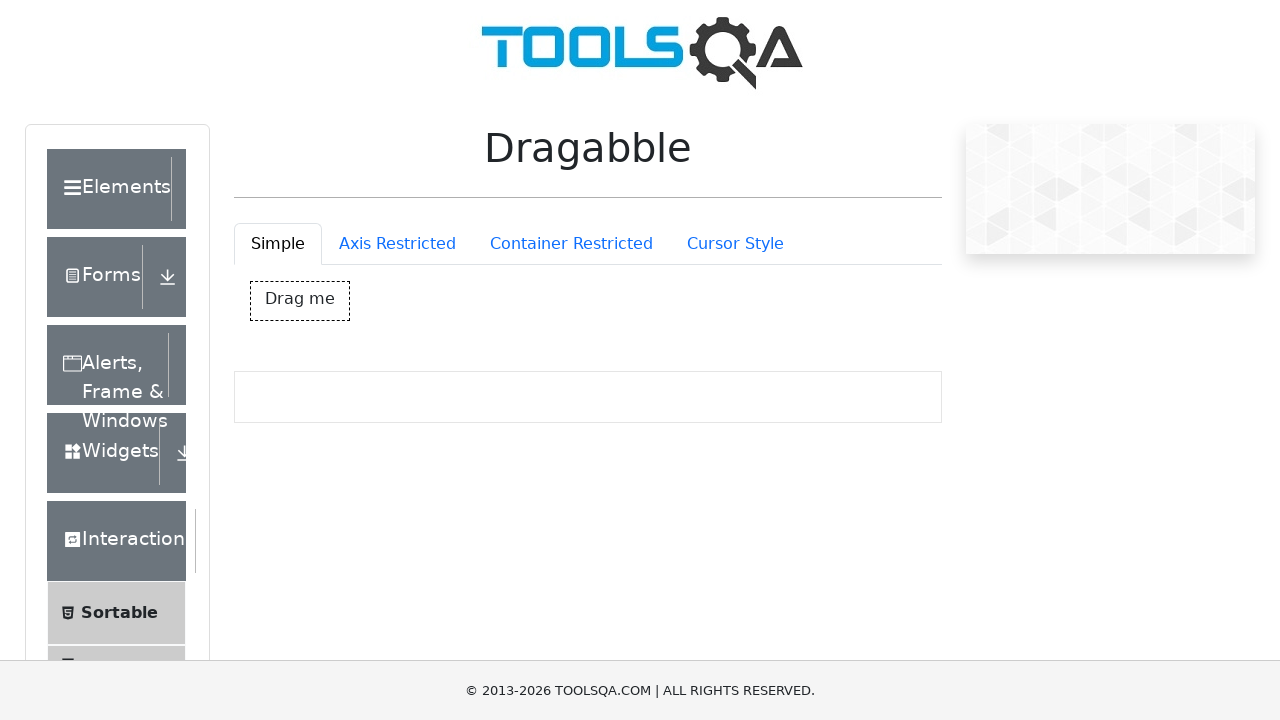

Clicked on Container Restricted tab at (571, 244) on #draggableExample-tab-containerRestriction
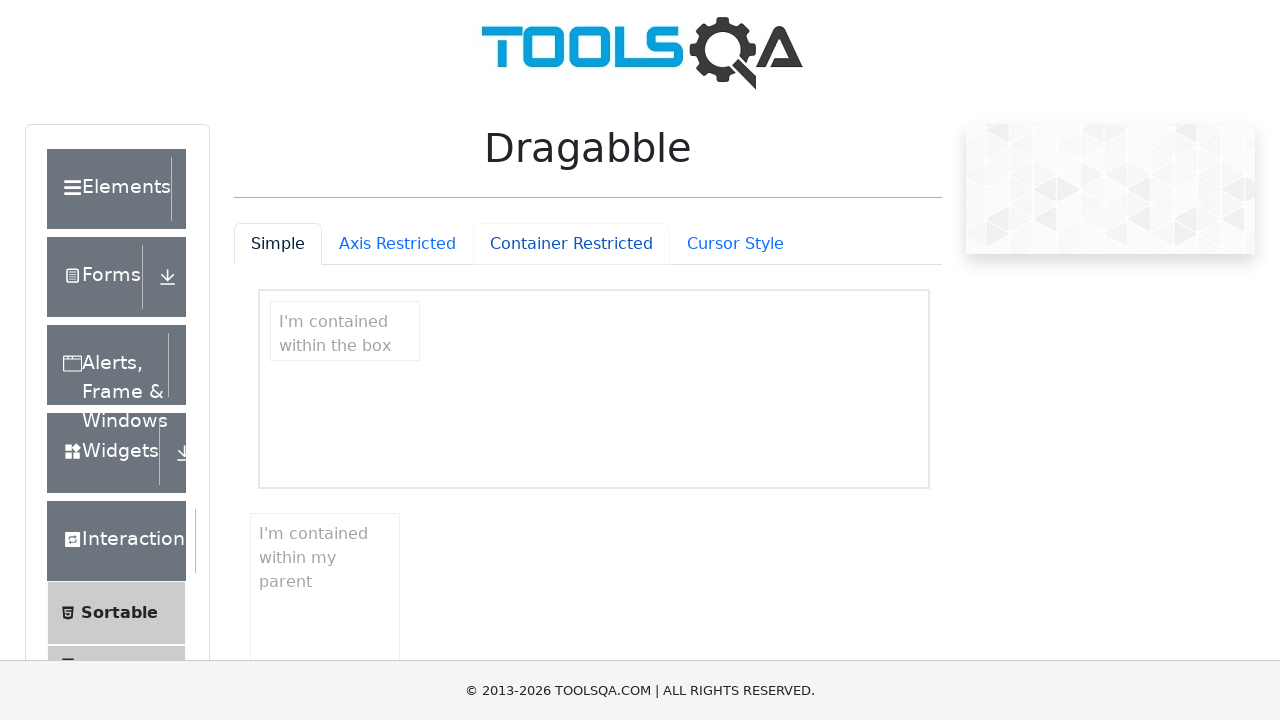

Parent-restricted draggable element loaded
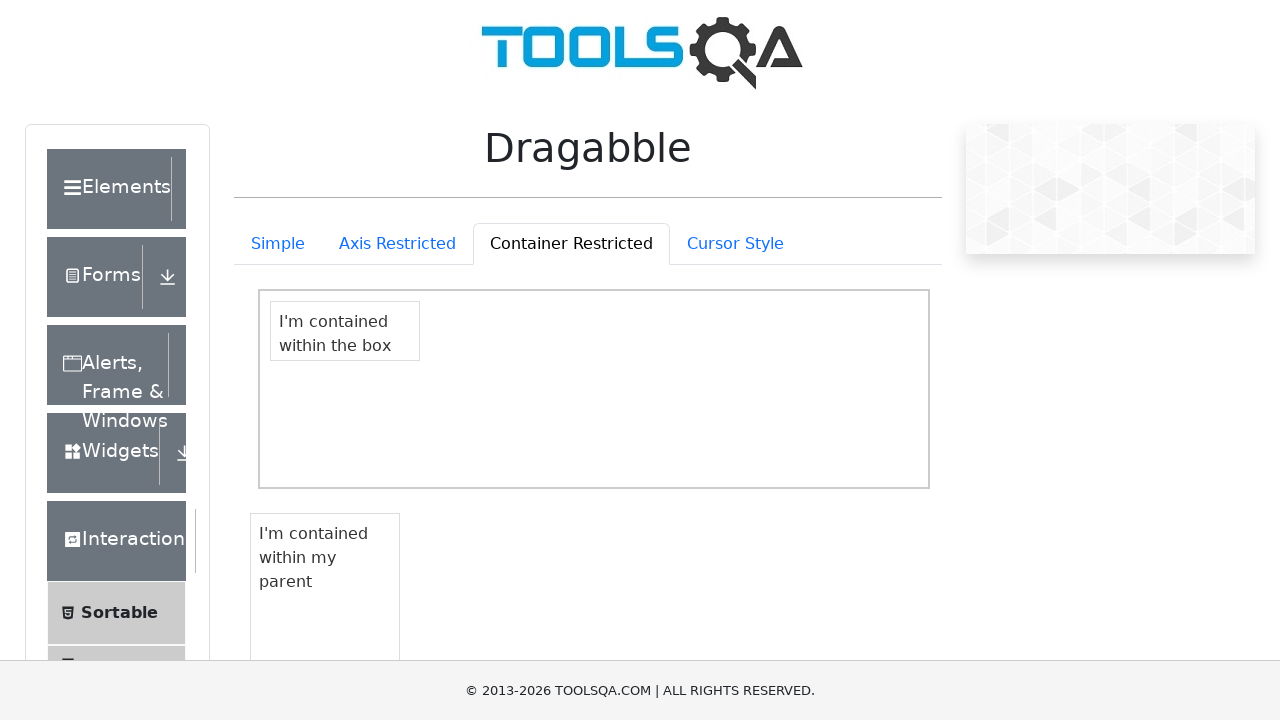

Located the draggable element within container
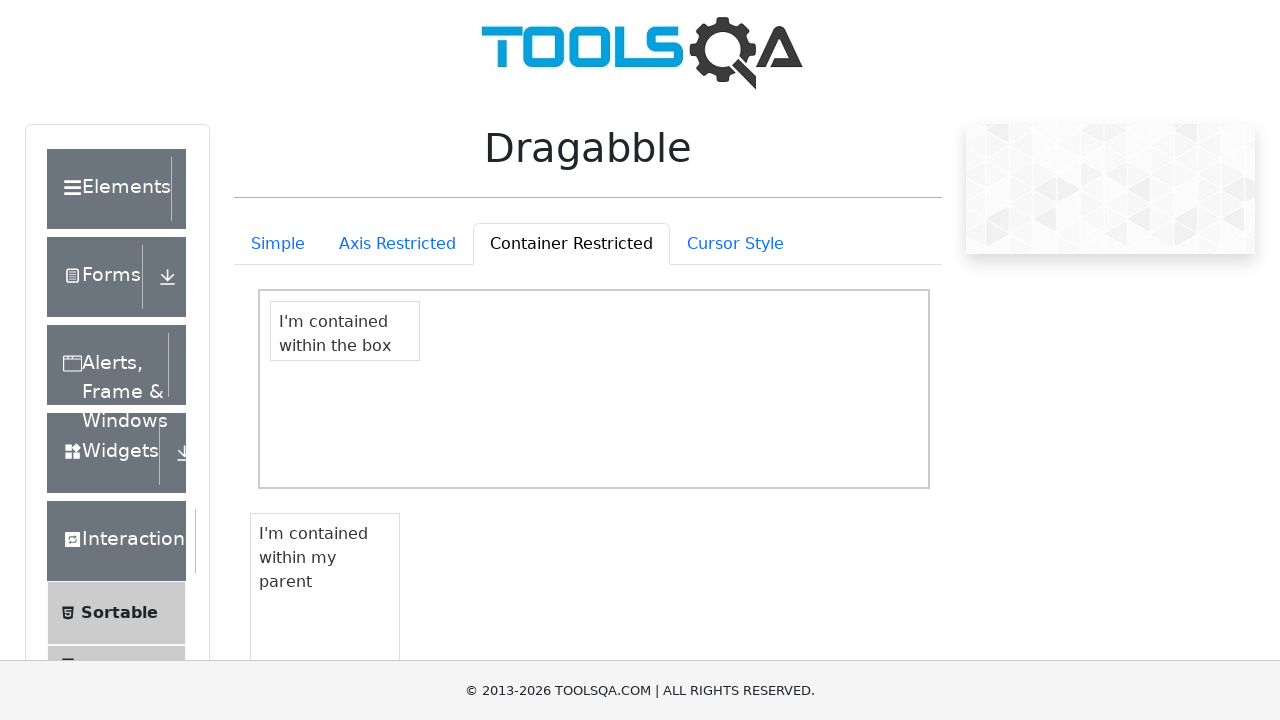

Dragged parent icon element 30px right and 30px down within container restriction at (289, 554)
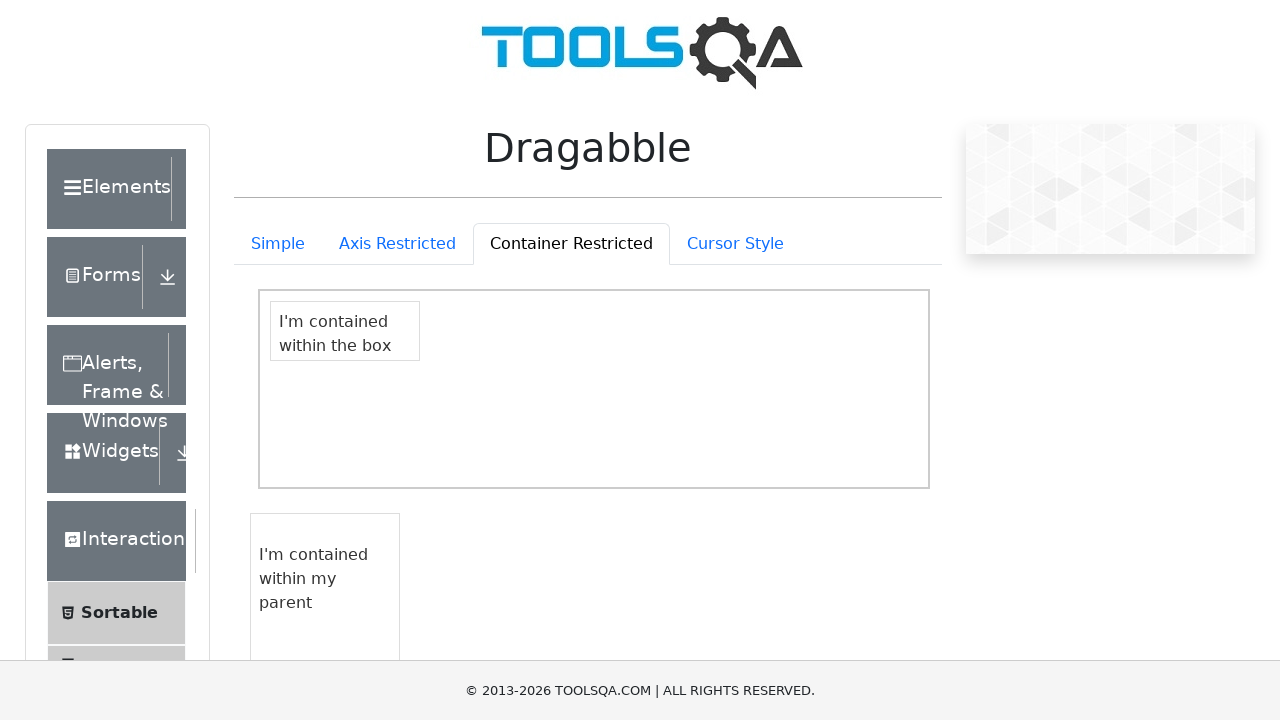

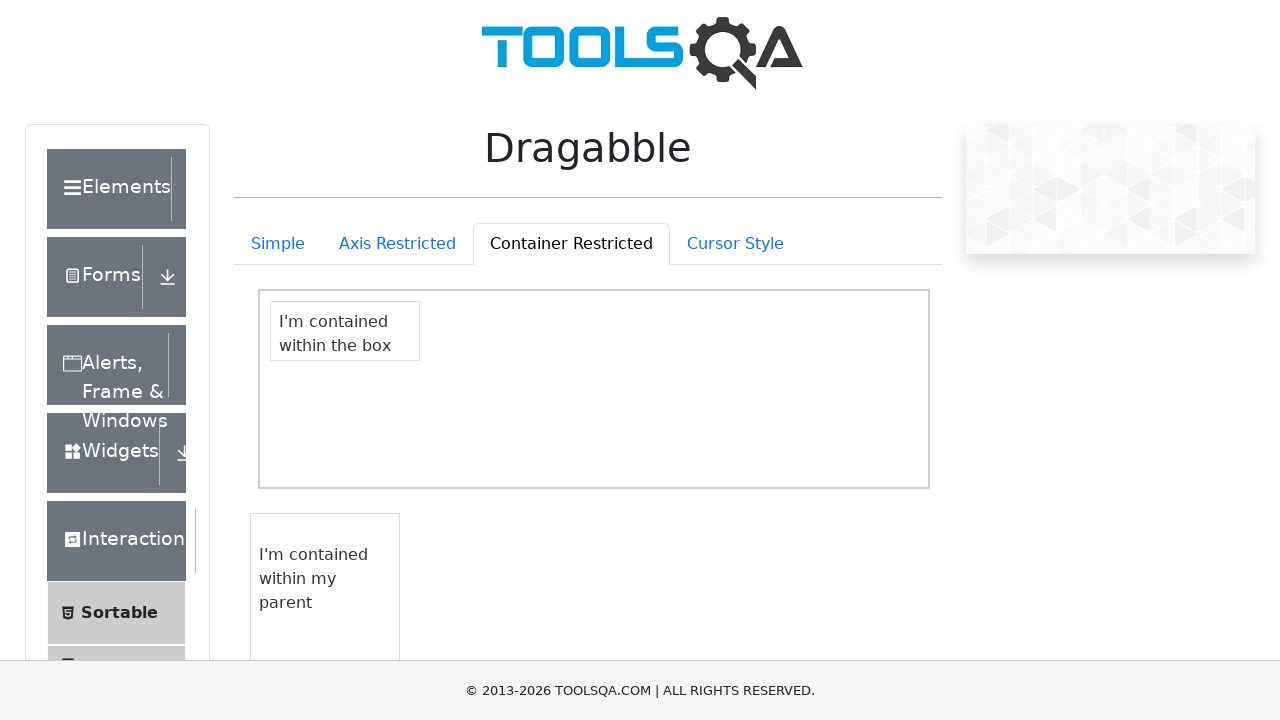